Tests that a todo item is removed when edited to empty string

Starting URL: https://demo.playwright.dev/todomvc

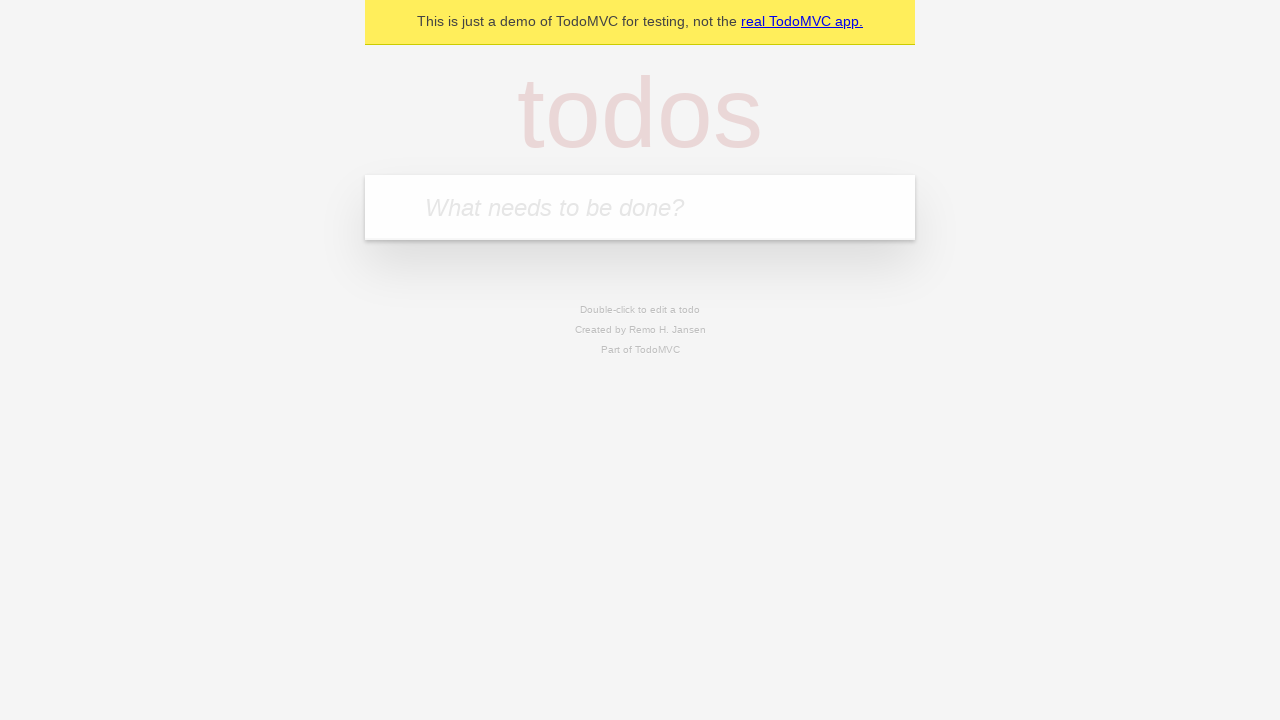

Filled new todo field with 'buy some cheese' on internal:attr=[placeholder="What needs to be done?"i]
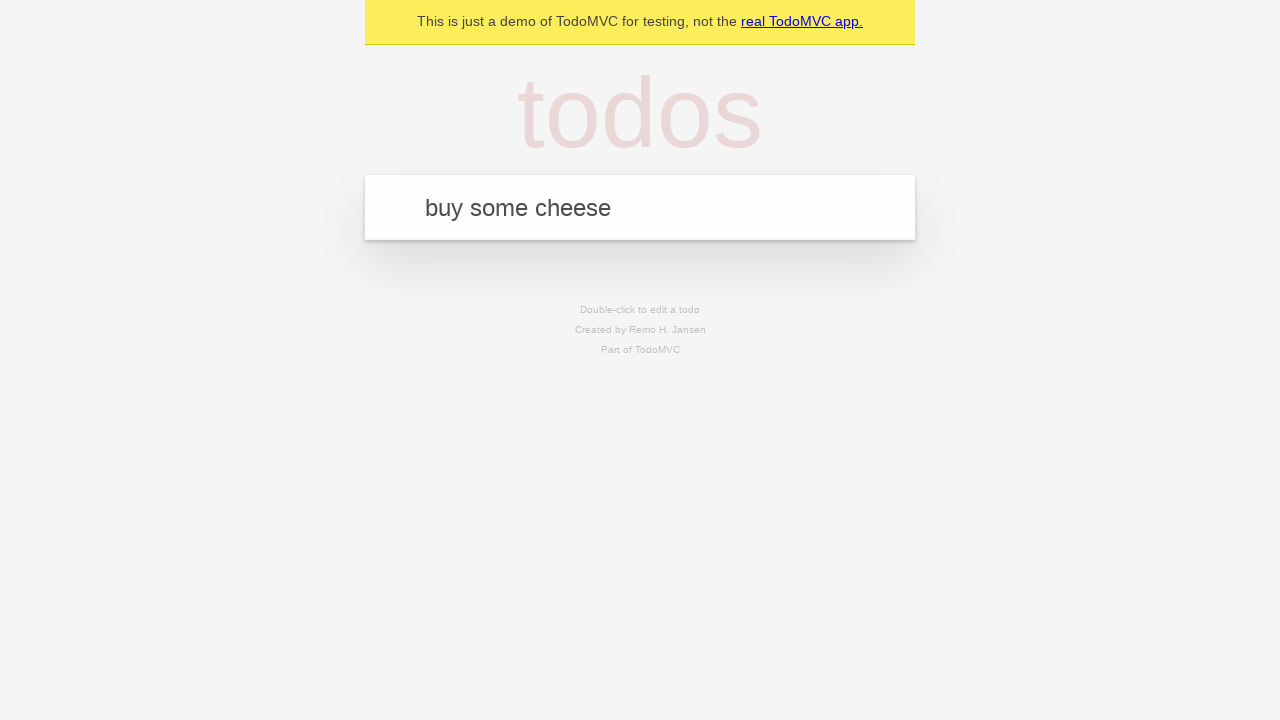

Pressed Enter to create todo 'buy some cheese' on internal:attr=[placeholder="What needs to be done?"i]
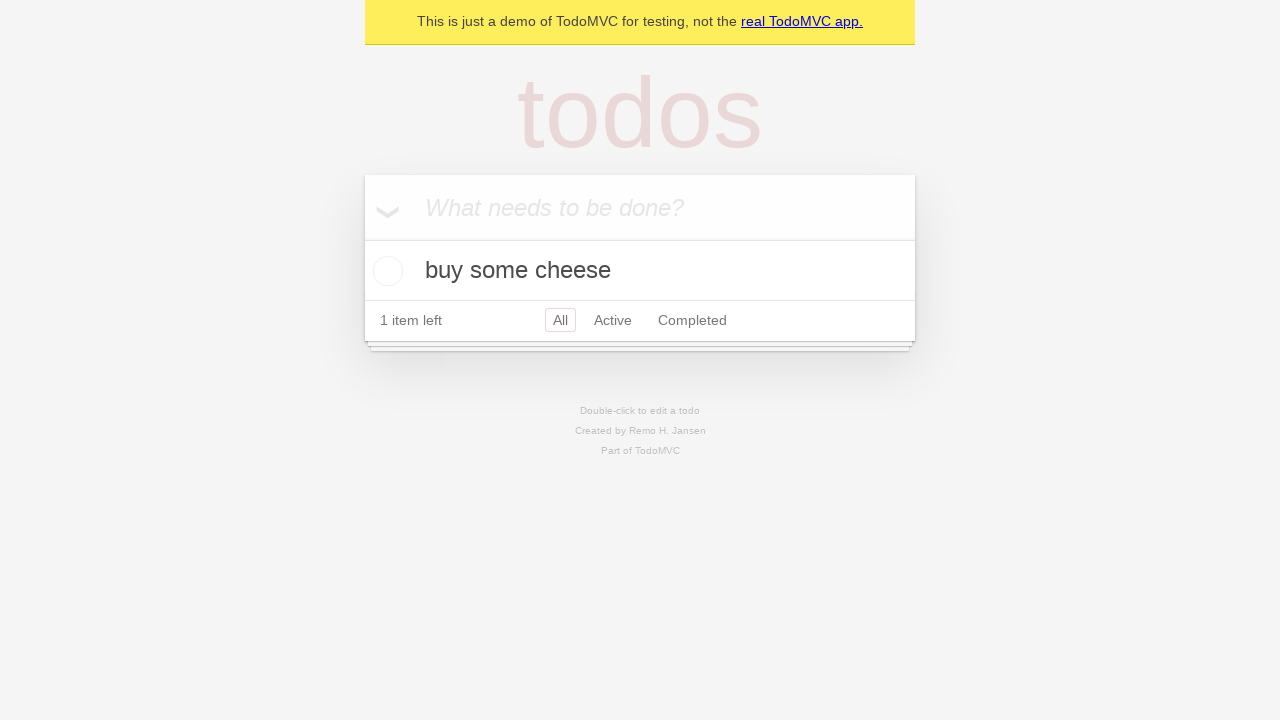

Filled new todo field with 'feed the cat' on internal:attr=[placeholder="What needs to be done?"i]
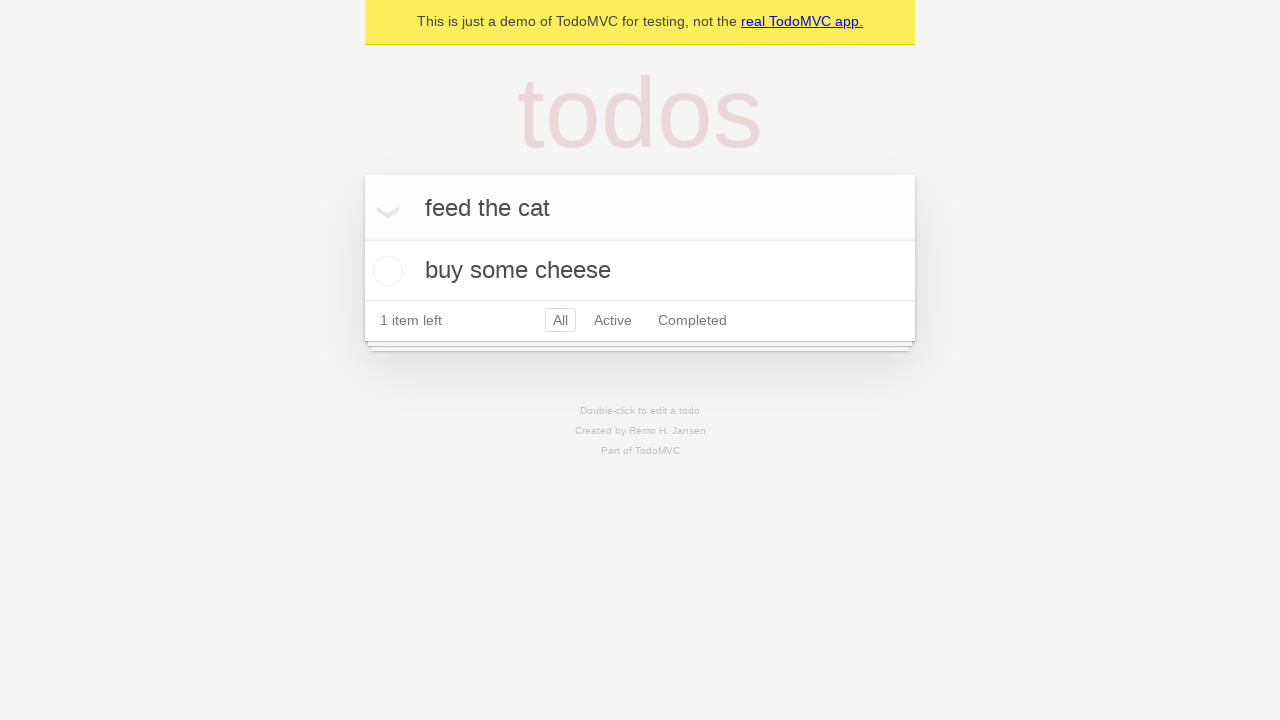

Pressed Enter to create todo 'feed the cat' on internal:attr=[placeholder="What needs to be done?"i]
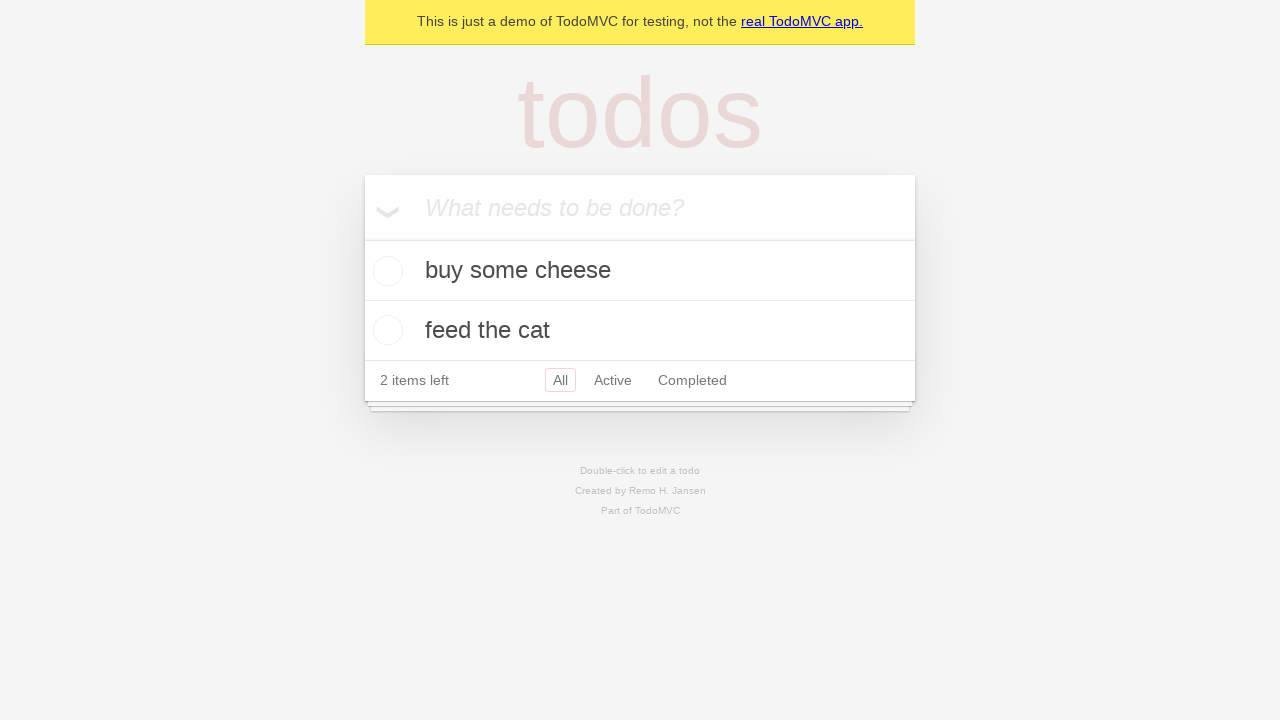

Filled new todo field with 'book a doctors appointment' on internal:attr=[placeholder="What needs to be done?"i]
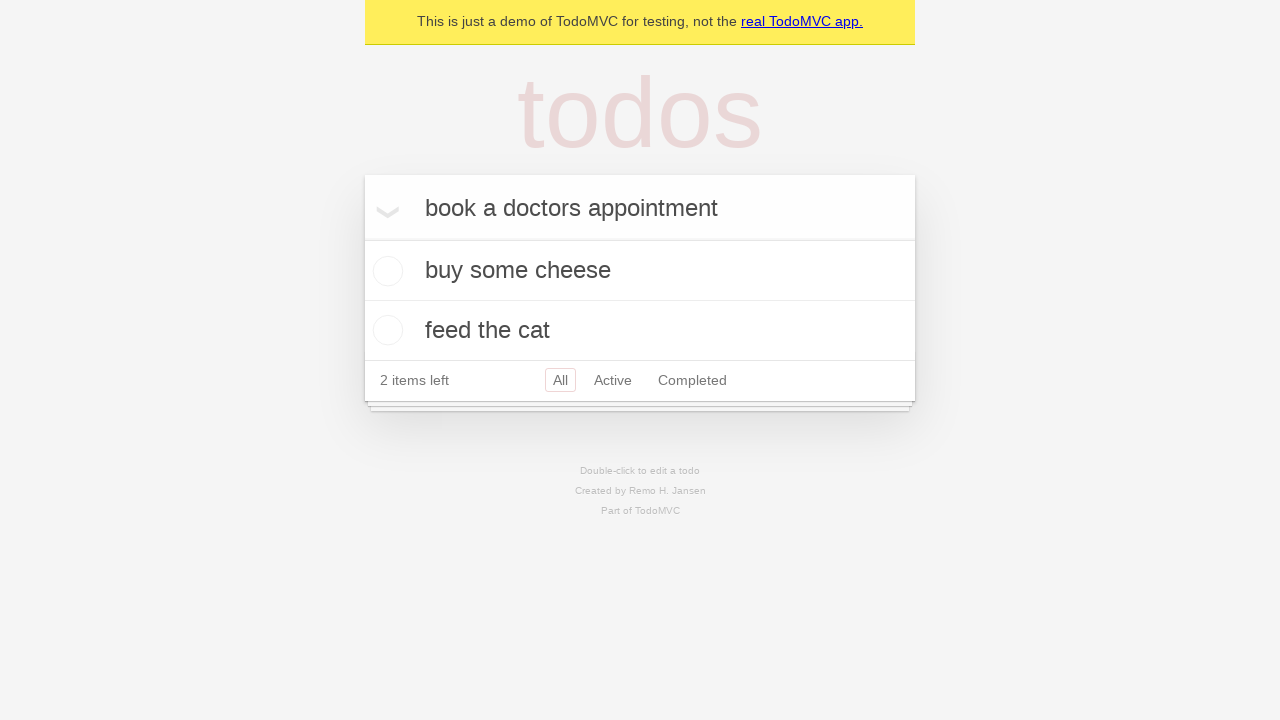

Pressed Enter to create todo 'book a doctors appointment' on internal:attr=[placeholder="What needs to be done?"i]
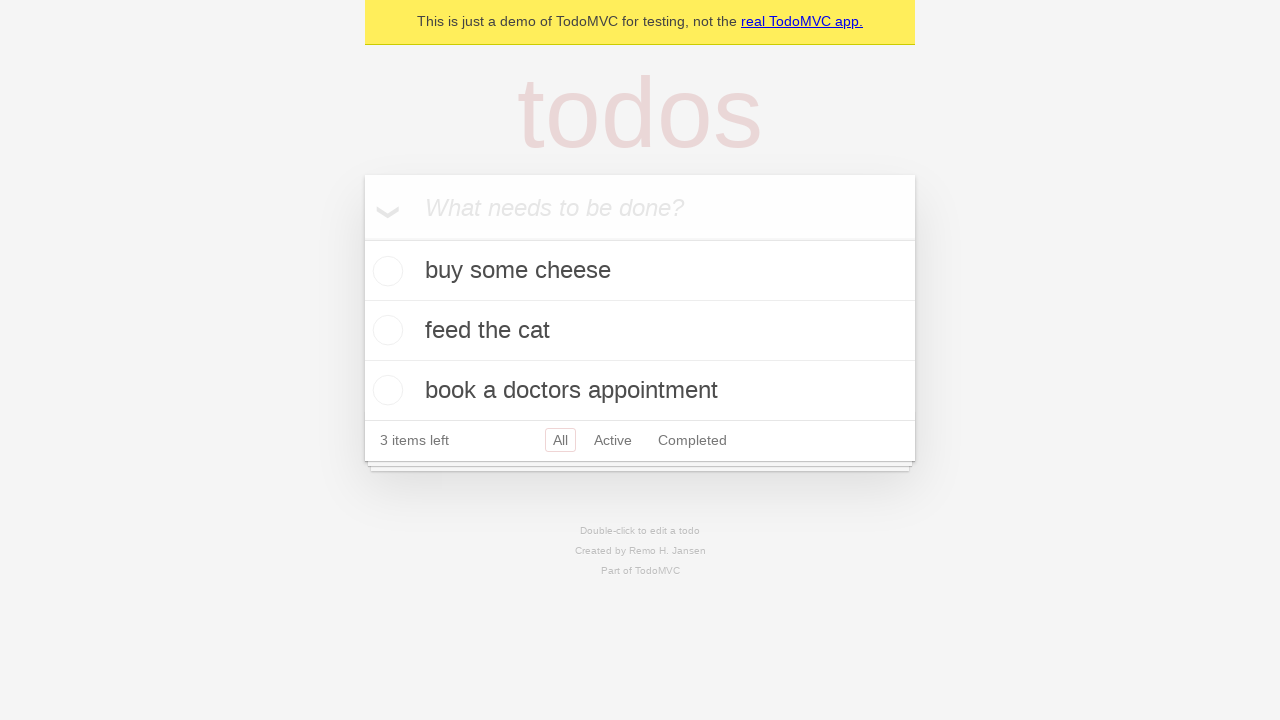

Double-clicked second todo item to enter edit mode at (640, 331) on internal:testid=[data-testid="todo-item"s] >> nth=1
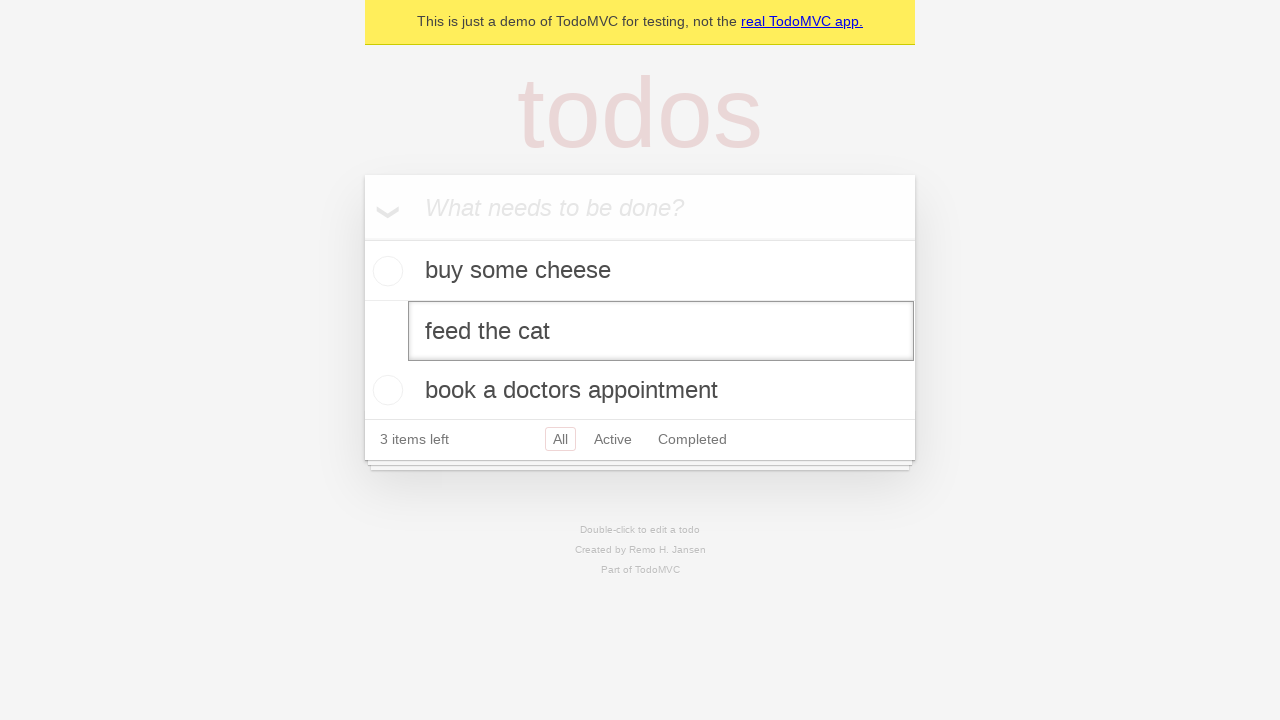

Cleared the edit textbox to empty string on internal:testid=[data-testid="todo-item"s] >> nth=1 >> internal:role=textbox[nam
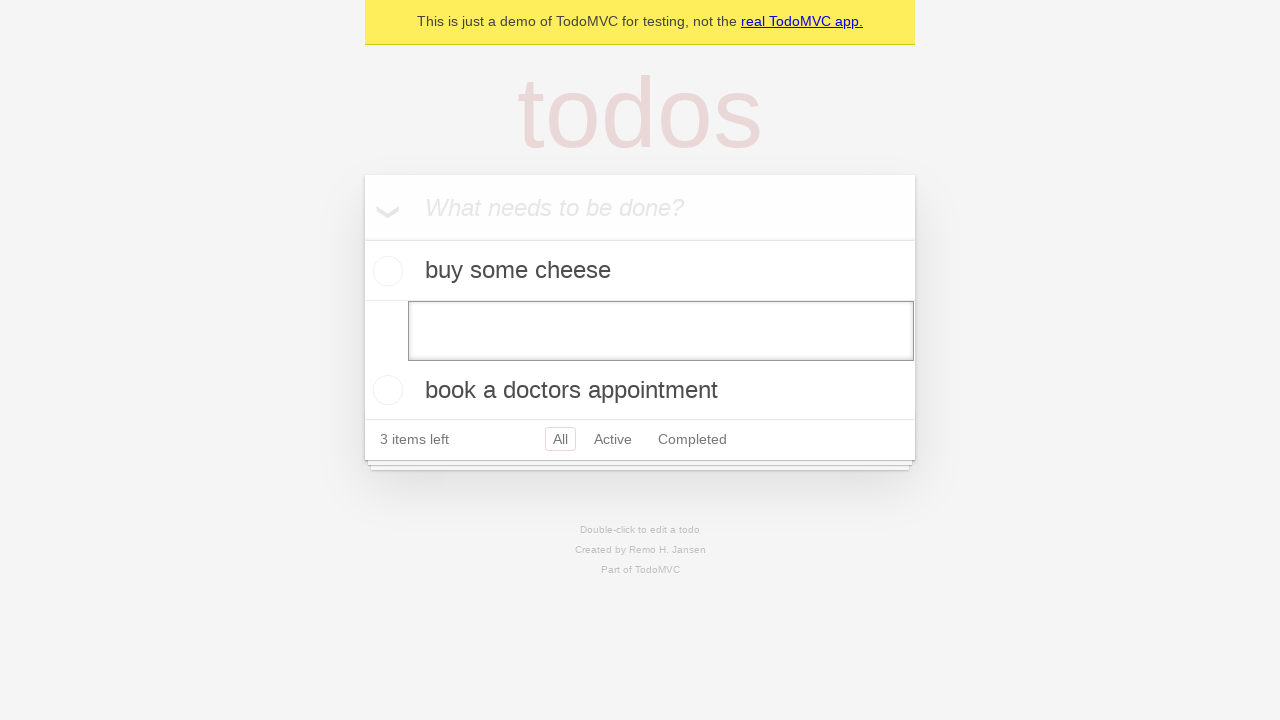

Pressed Enter to confirm empty text and remove the todo item on internal:testid=[data-testid="todo-item"s] >> nth=1 >> internal:role=textbox[nam
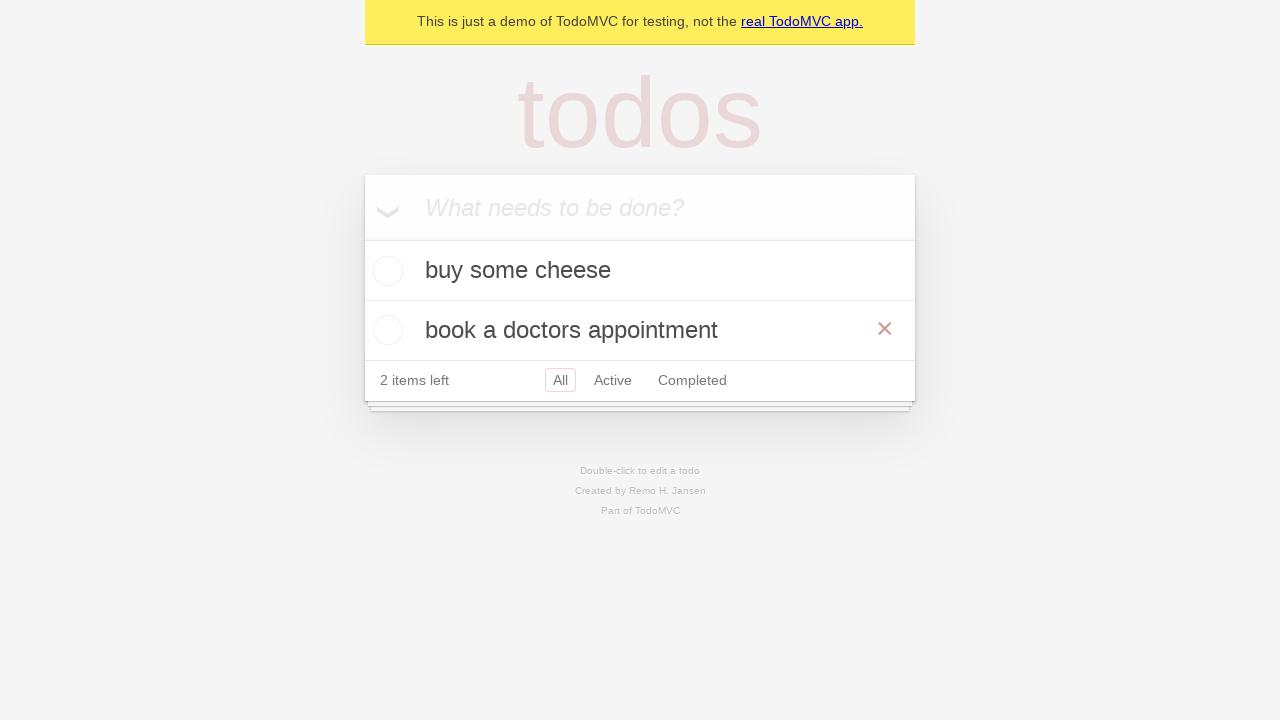

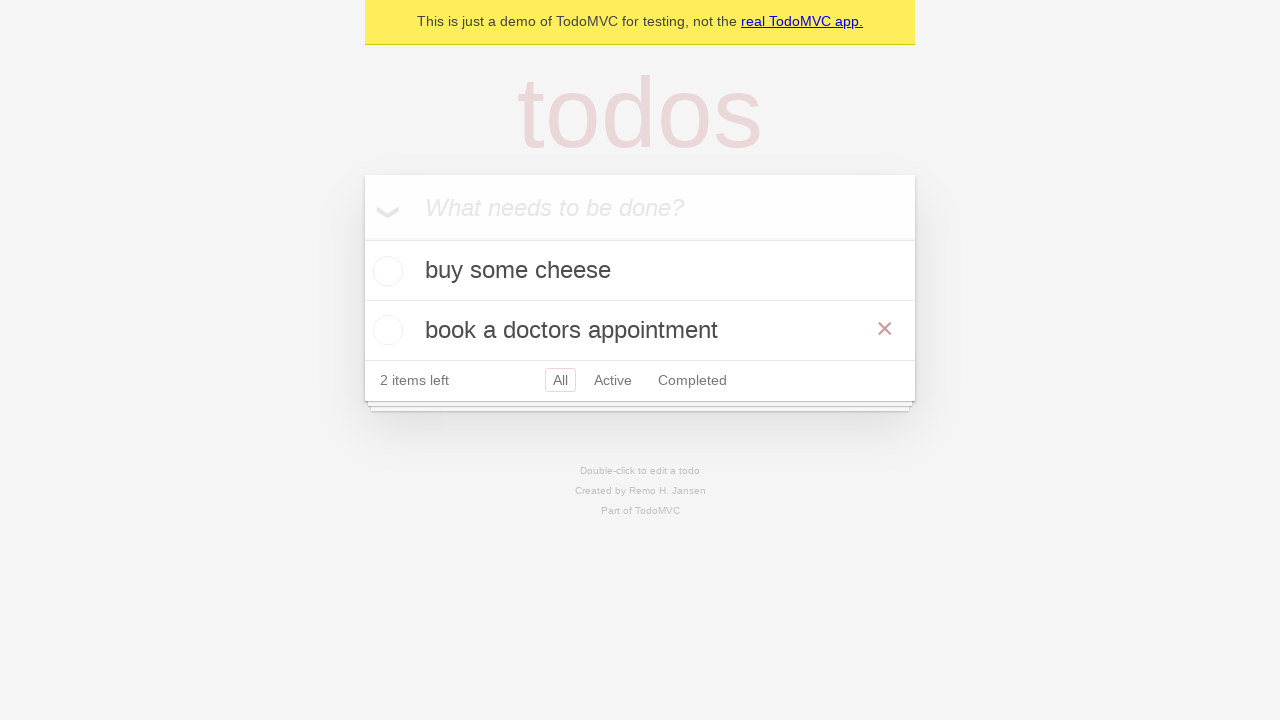